Tests marking individual todo items as complete by checking their checkboxes

Starting URL: https://demo.playwright.dev/todomvc

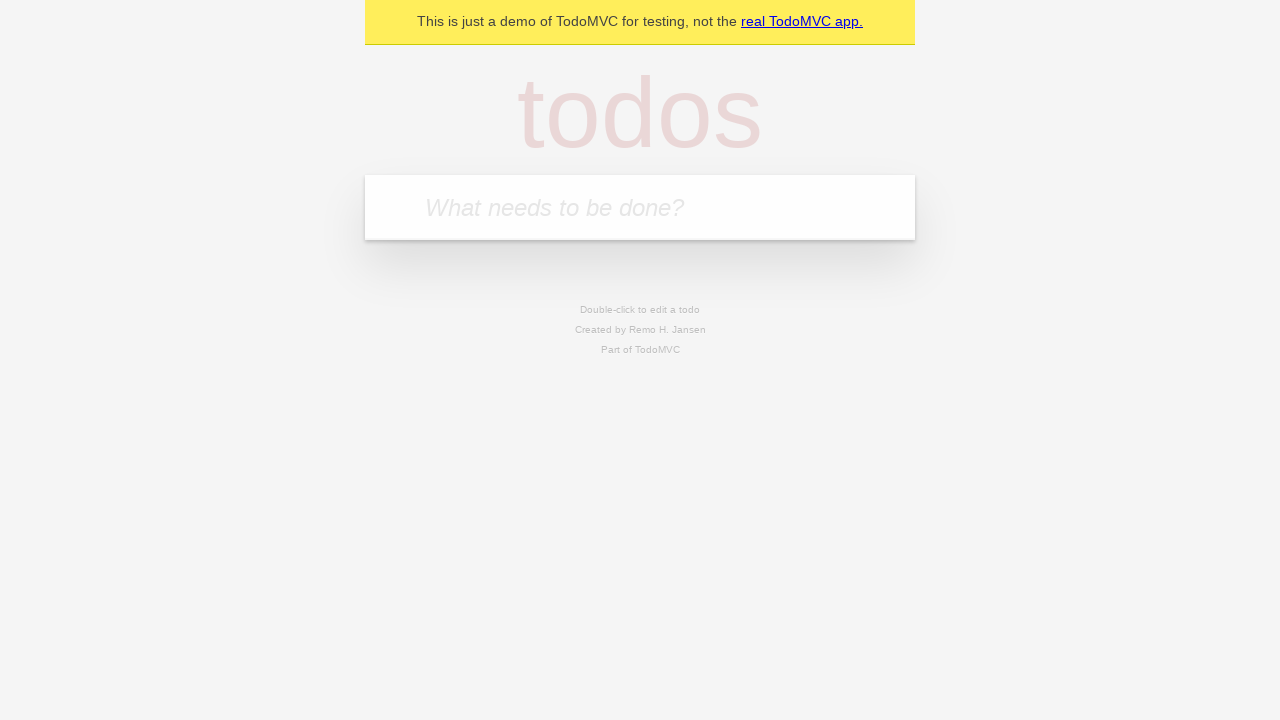

Located the new todo input field
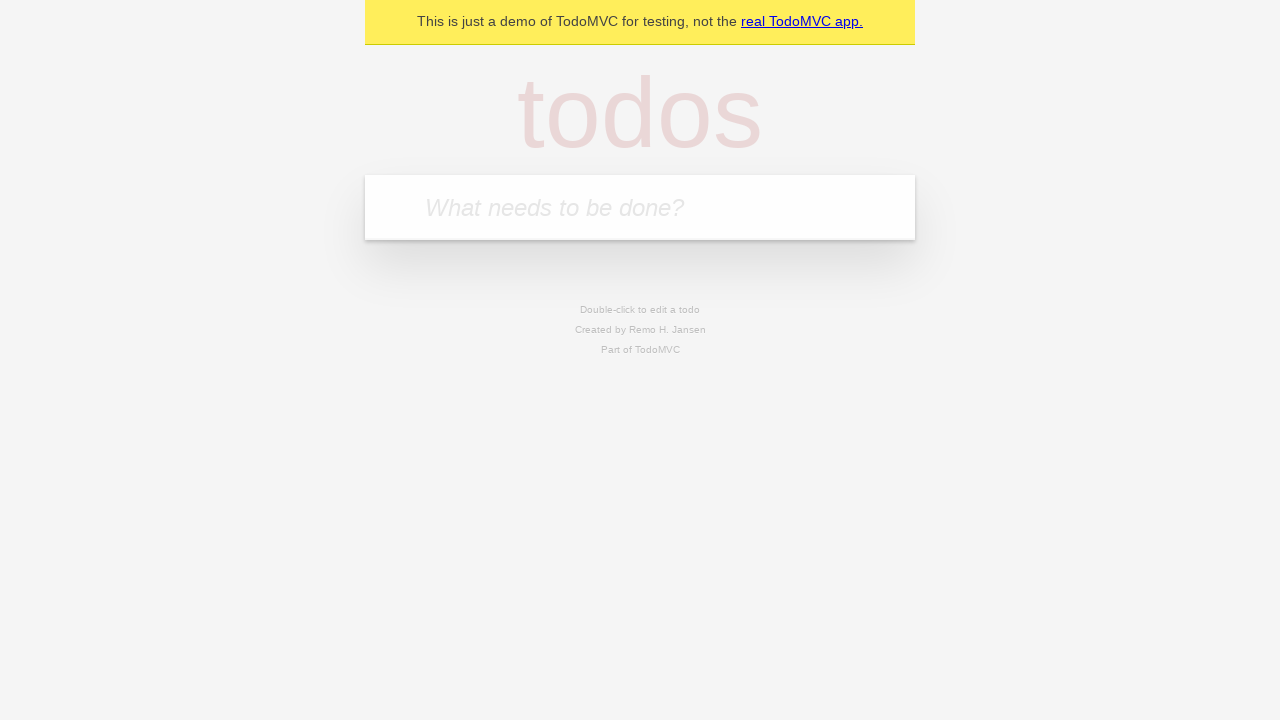

Filled first todo item with 'buy some cheese' on internal:attr=[placeholder="What needs to be done?"i]
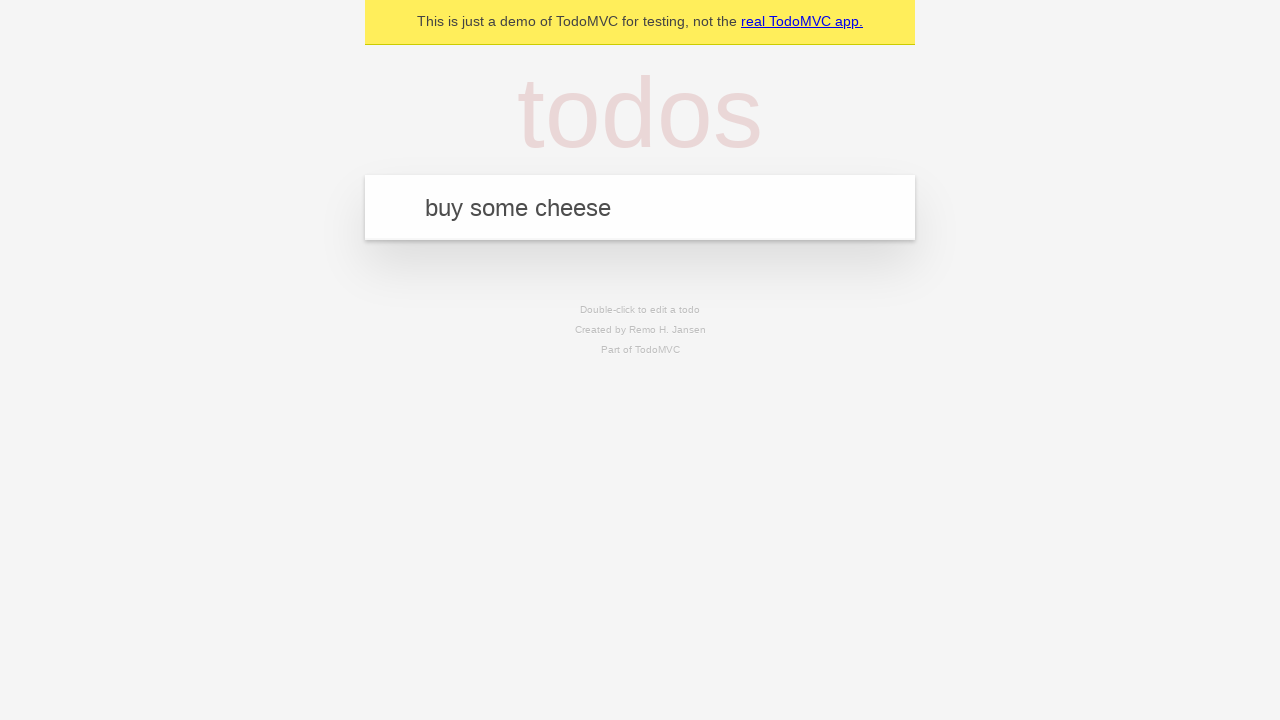

Pressed Enter to create first todo item on internal:attr=[placeholder="What needs to be done?"i]
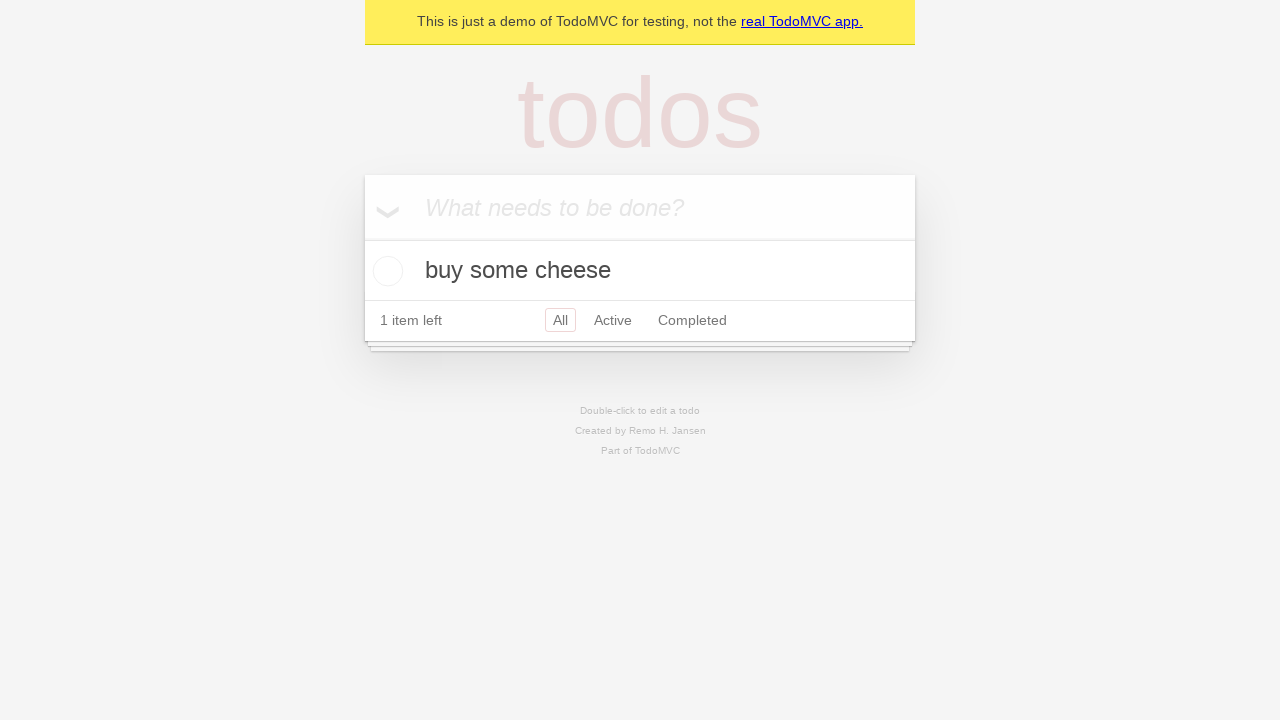

Filled second todo item with 'feed the cat' on internal:attr=[placeholder="What needs to be done?"i]
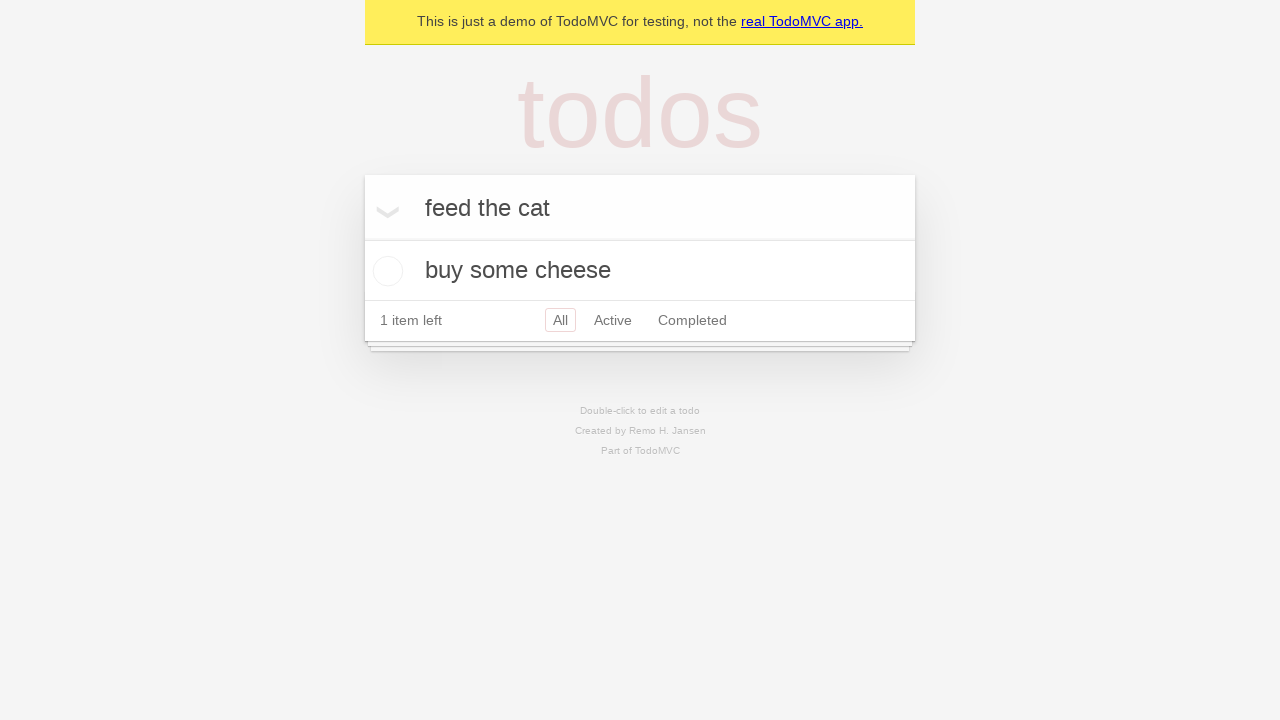

Pressed Enter to create second todo item on internal:attr=[placeholder="What needs to be done?"i]
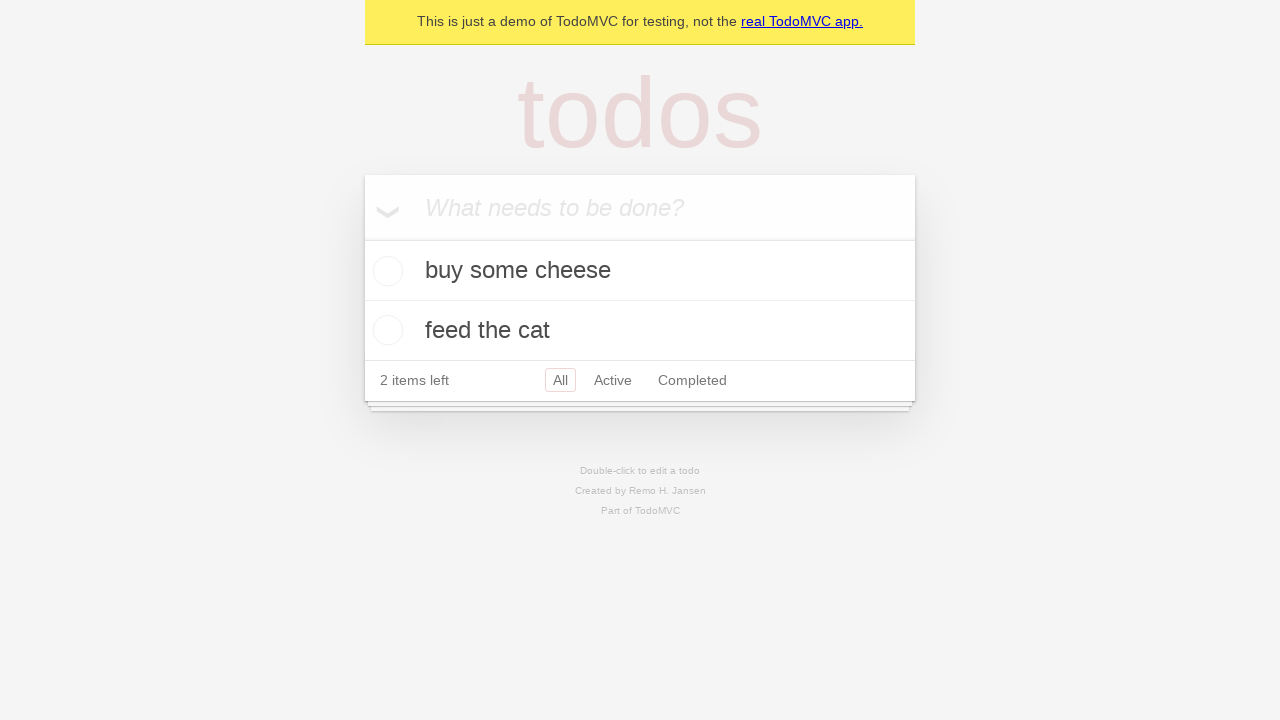

Waited for second todo item to appear
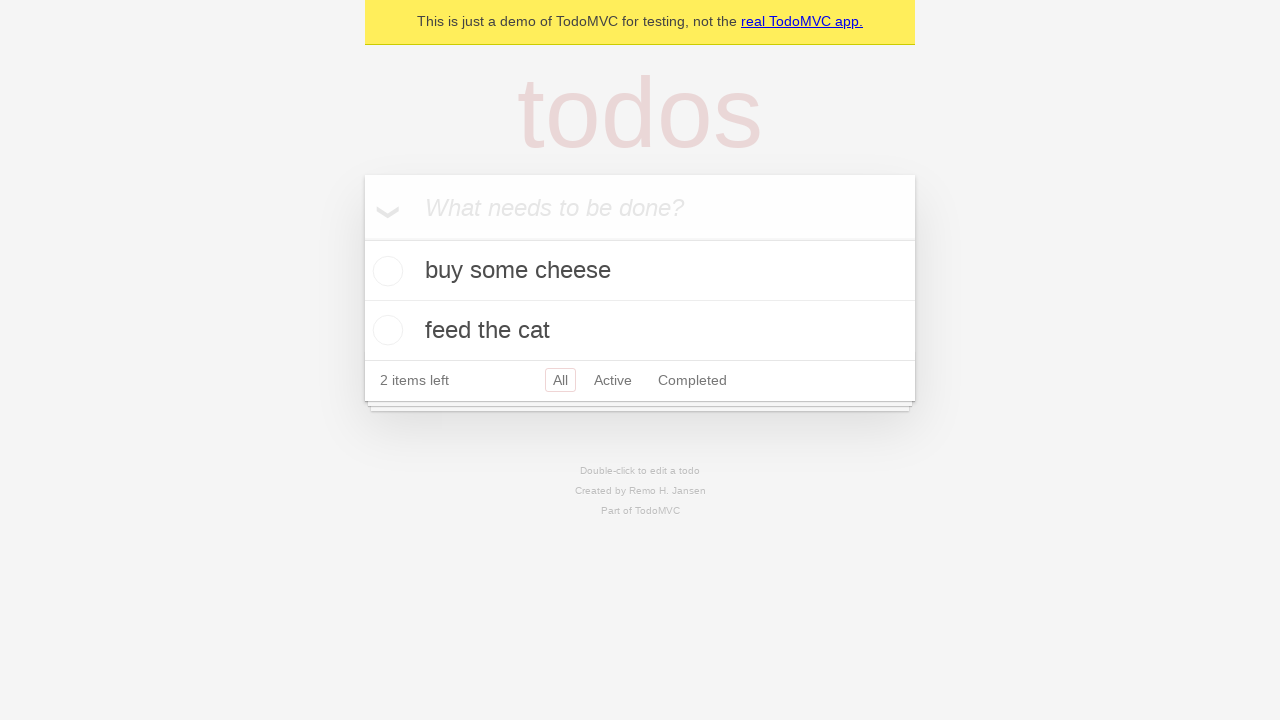

Located first todo item
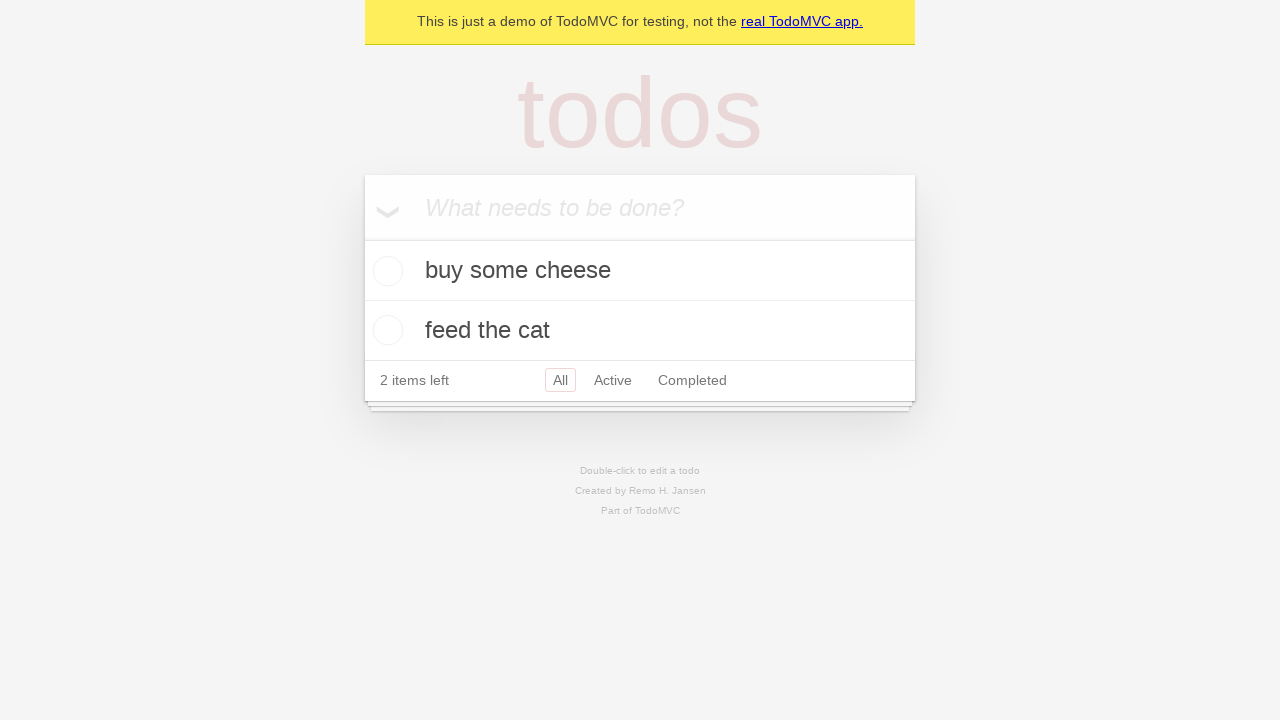

Marked first todo item as complete by checking its checkbox at (385, 271) on internal:testid=[data-testid="todo-item"s] >> nth=0 >> internal:role=checkbox
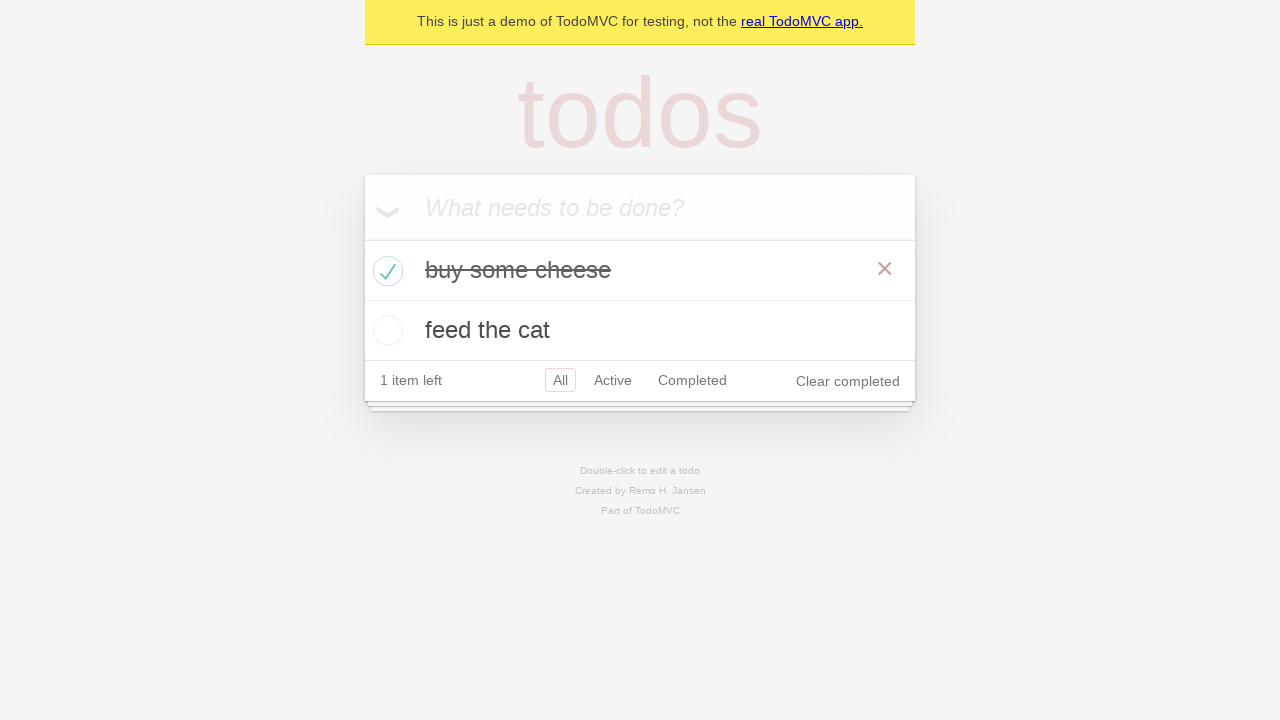

Located second todo item
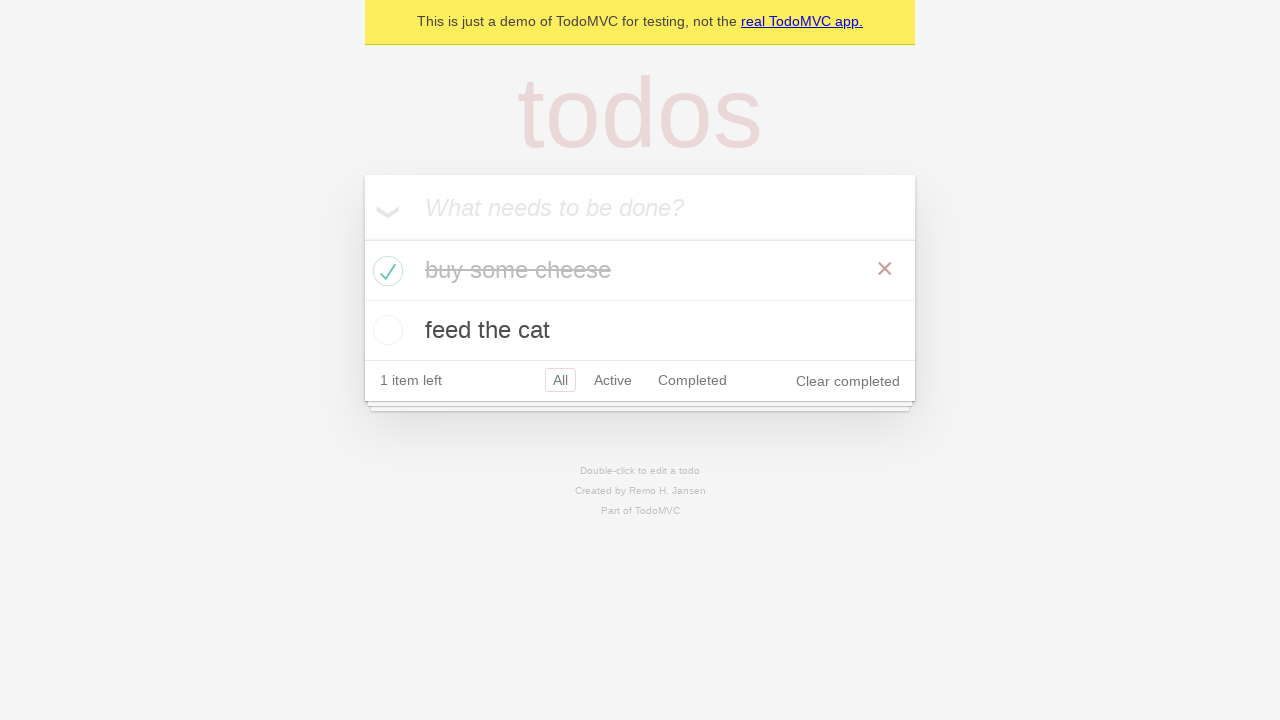

Marked second todo item as complete by checking its checkbox at (385, 330) on internal:testid=[data-testid="todo-item"s] >> nth=1 >> internal:role=checkbox
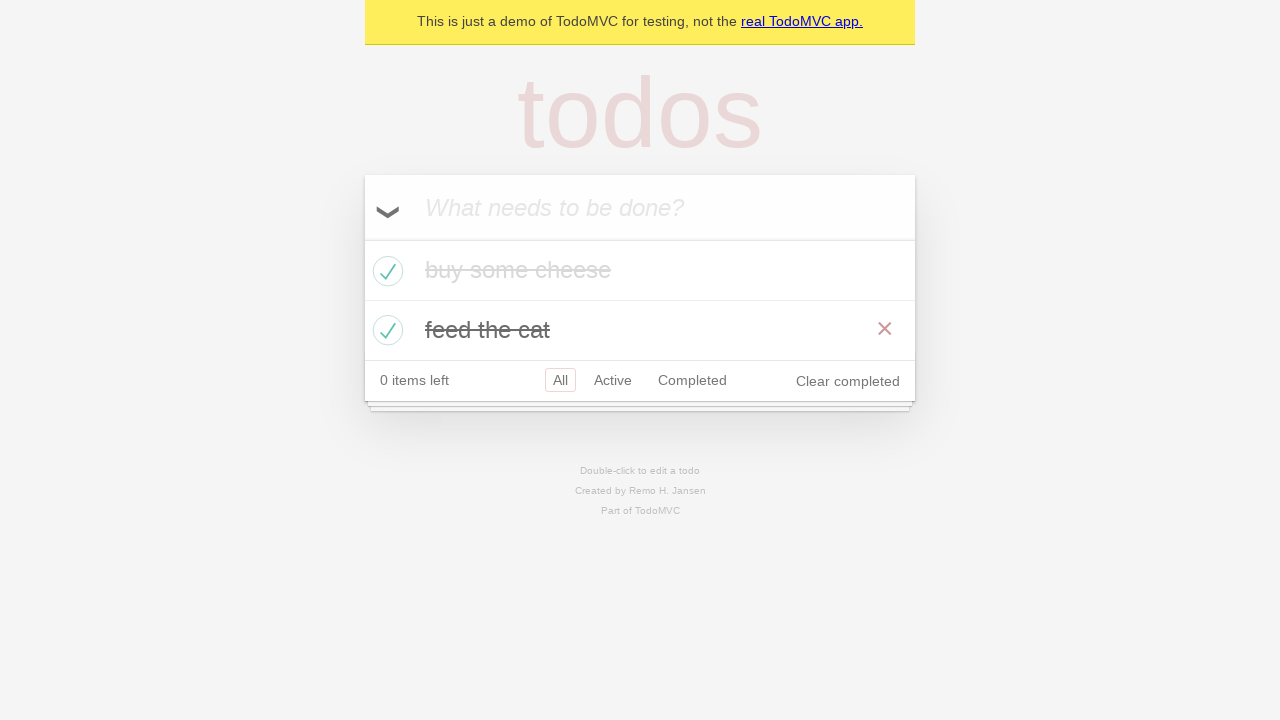

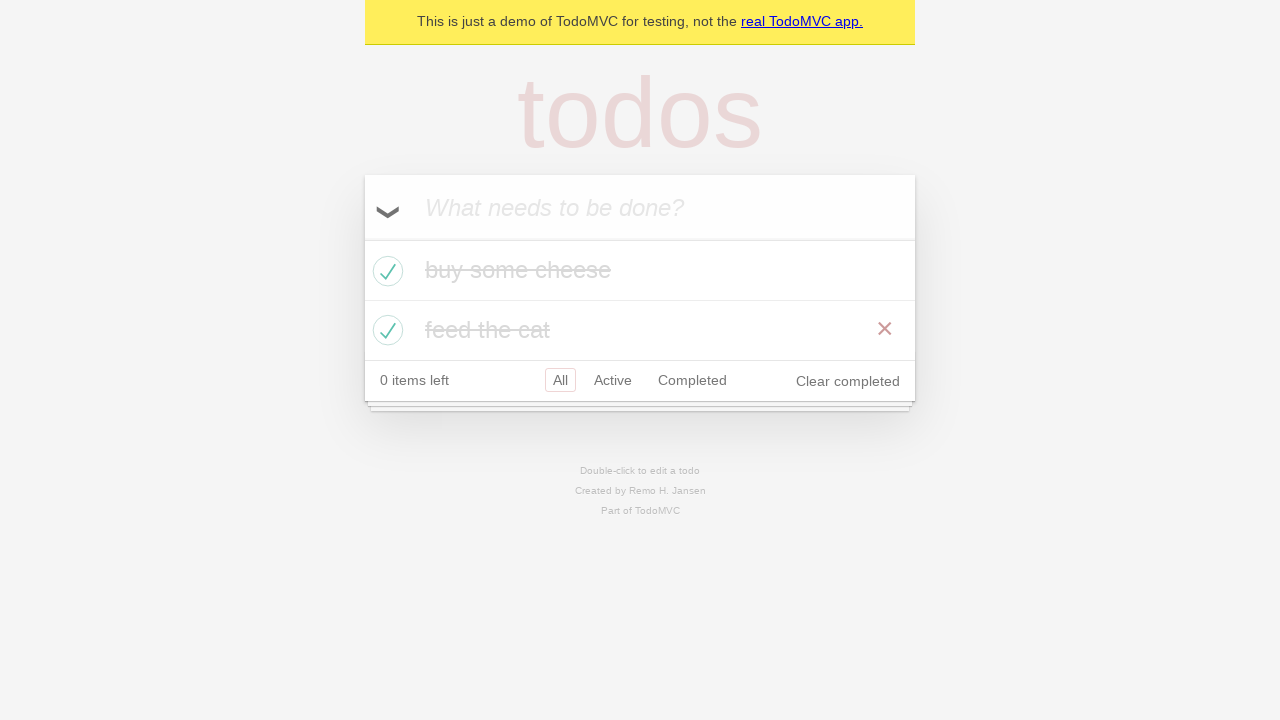